Simple test that navigates to the Rahul Shetty Academy Selenium Practice page and verifies it loads successfully.

Starting URL: https://rahulshettyacademy.com/seleniumPractise

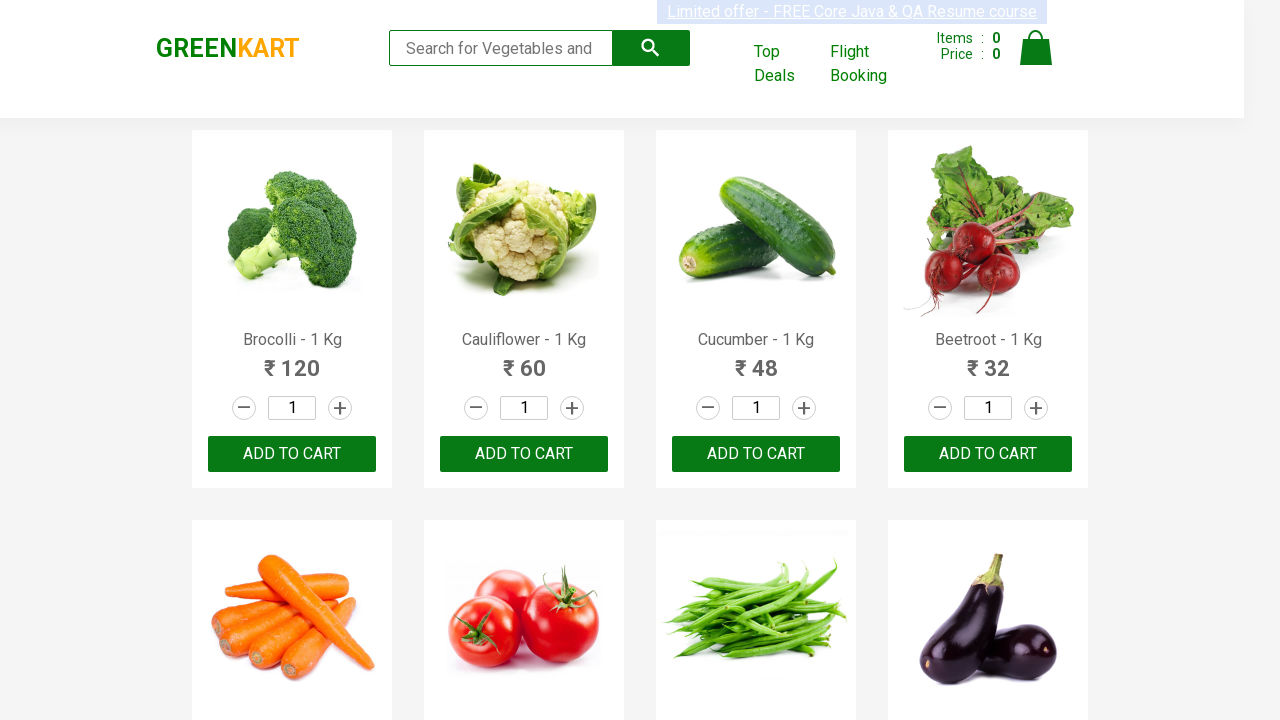

Waited for page DOM content to load
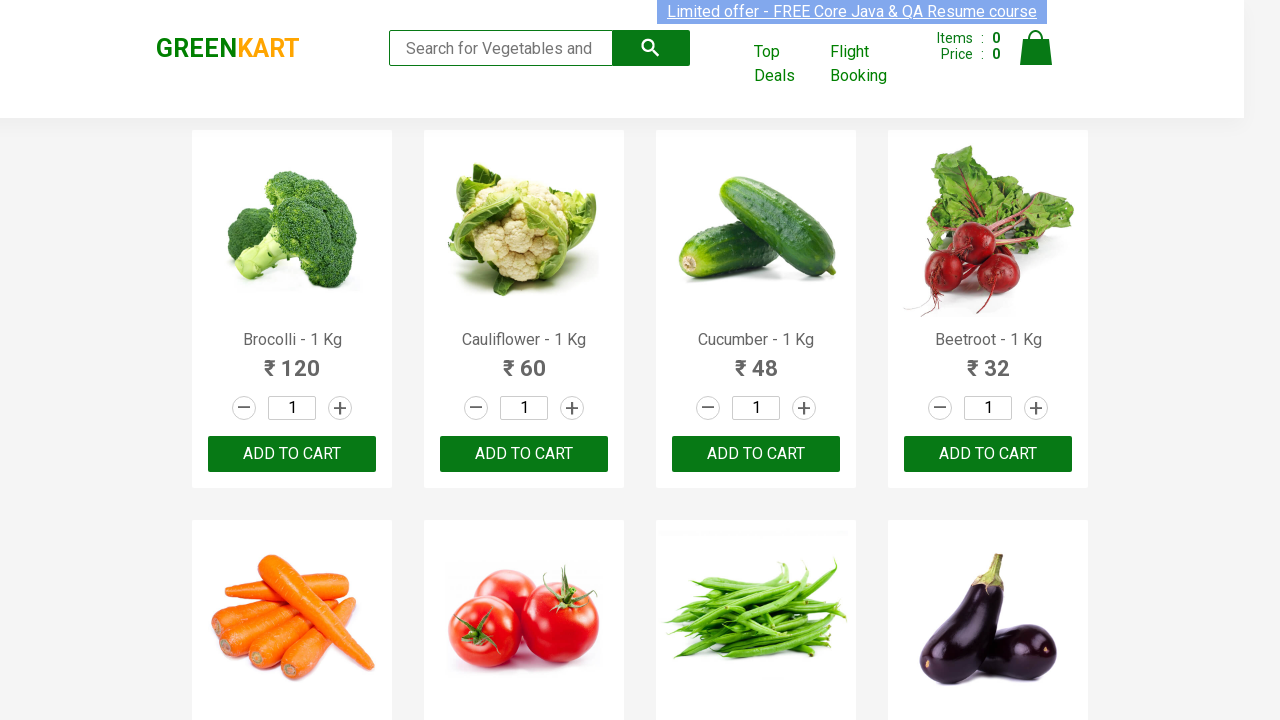

Verified Rahul Shetty Academy brand logo is visible
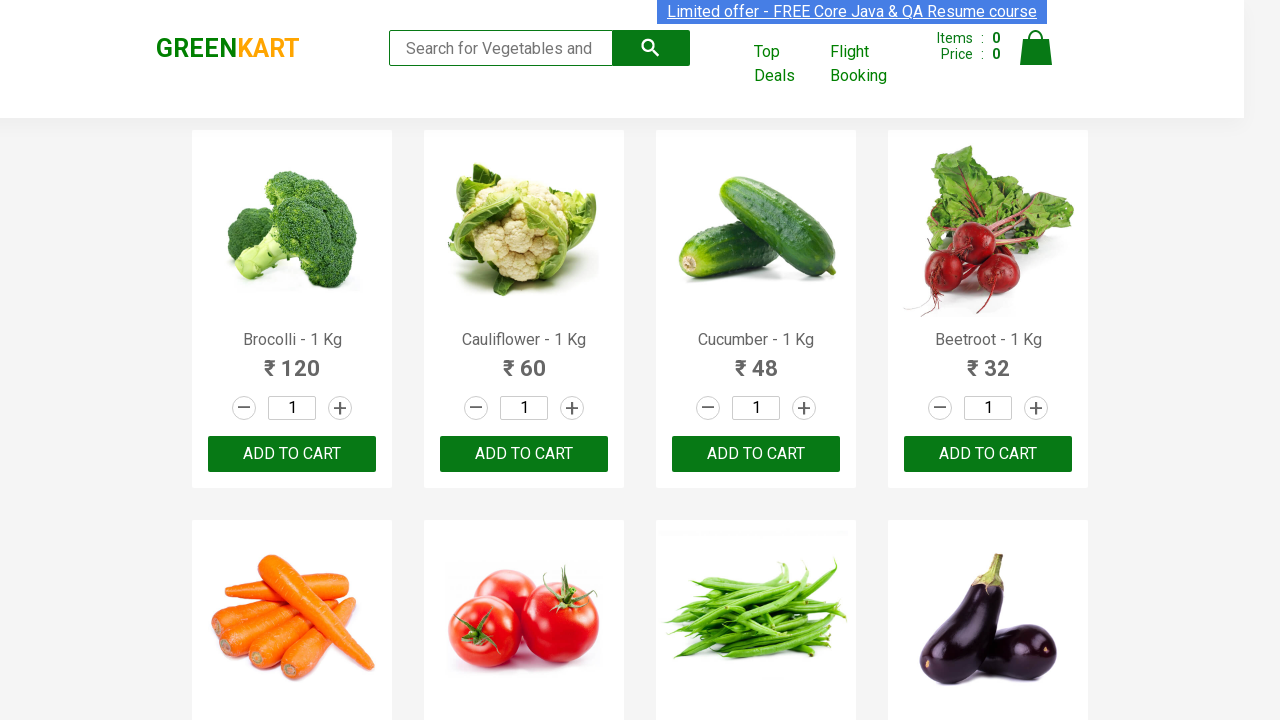

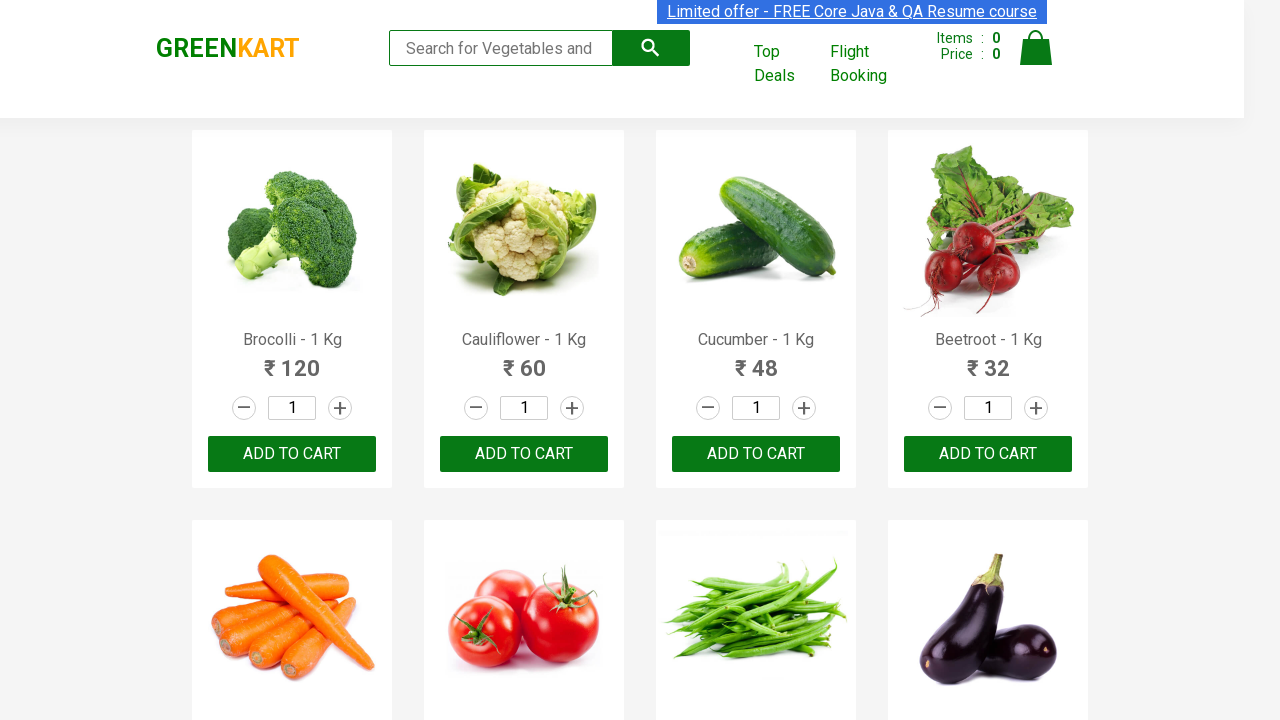